Tests adding products to cart and attempting checkout without logging in to verify guest checkout behavior

Starting URL: https://www.demoblaze.com/index.html

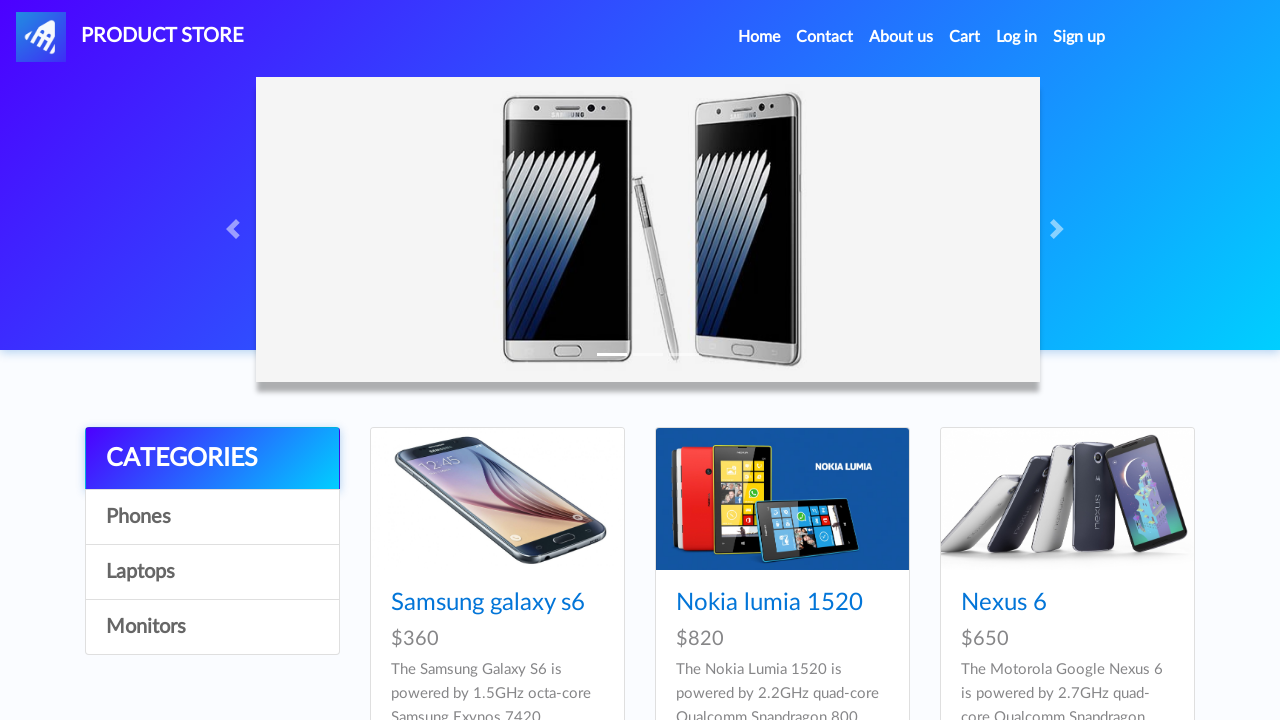

Clicked on monitor category at (212, 627) on a[onclick="byCat('monitor')"]
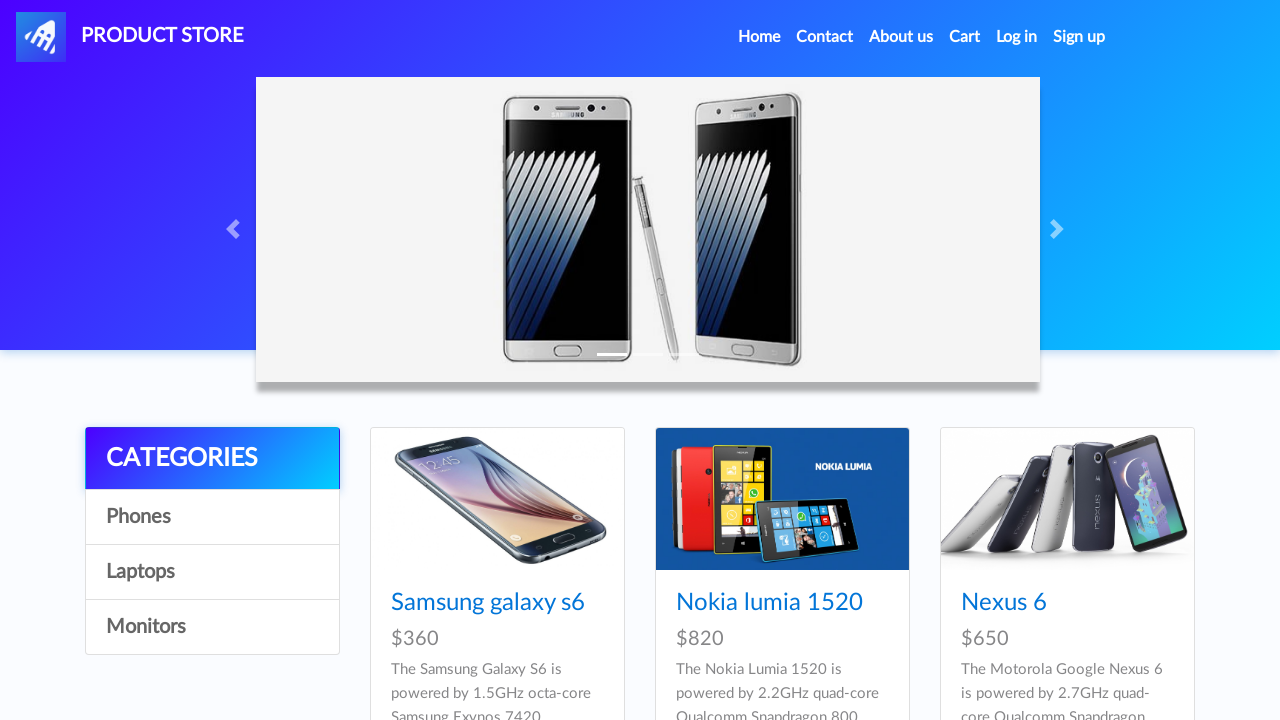

Waited 1 second for monitor category to load
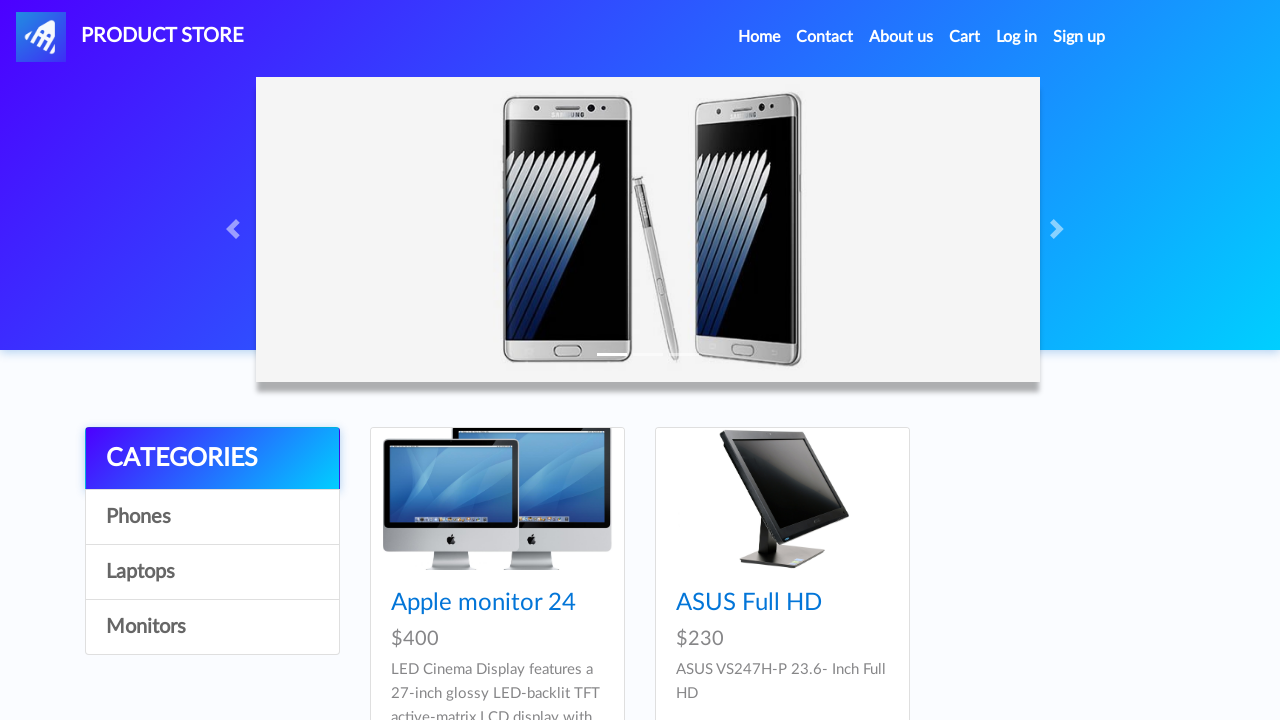

Clicked on Apple monitor 24 product at (484, 603) on a:has-text('Apple monitor 24')
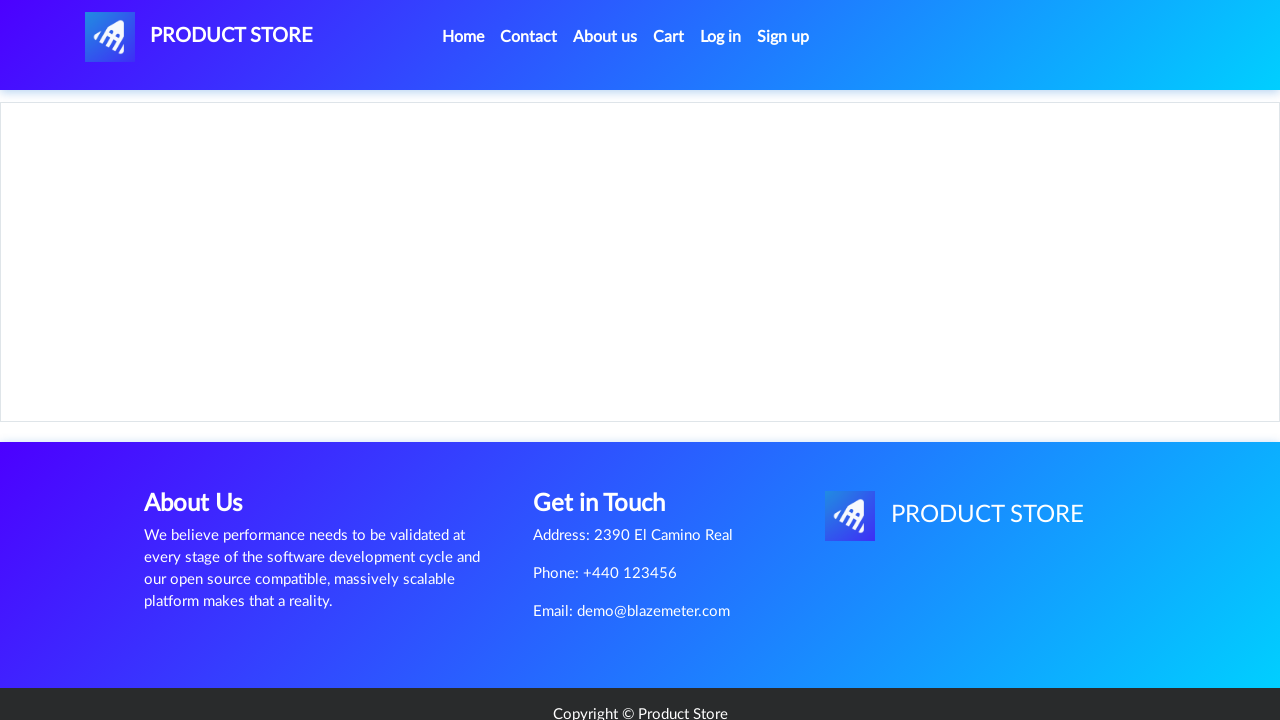

Product details page loaded with product name visible
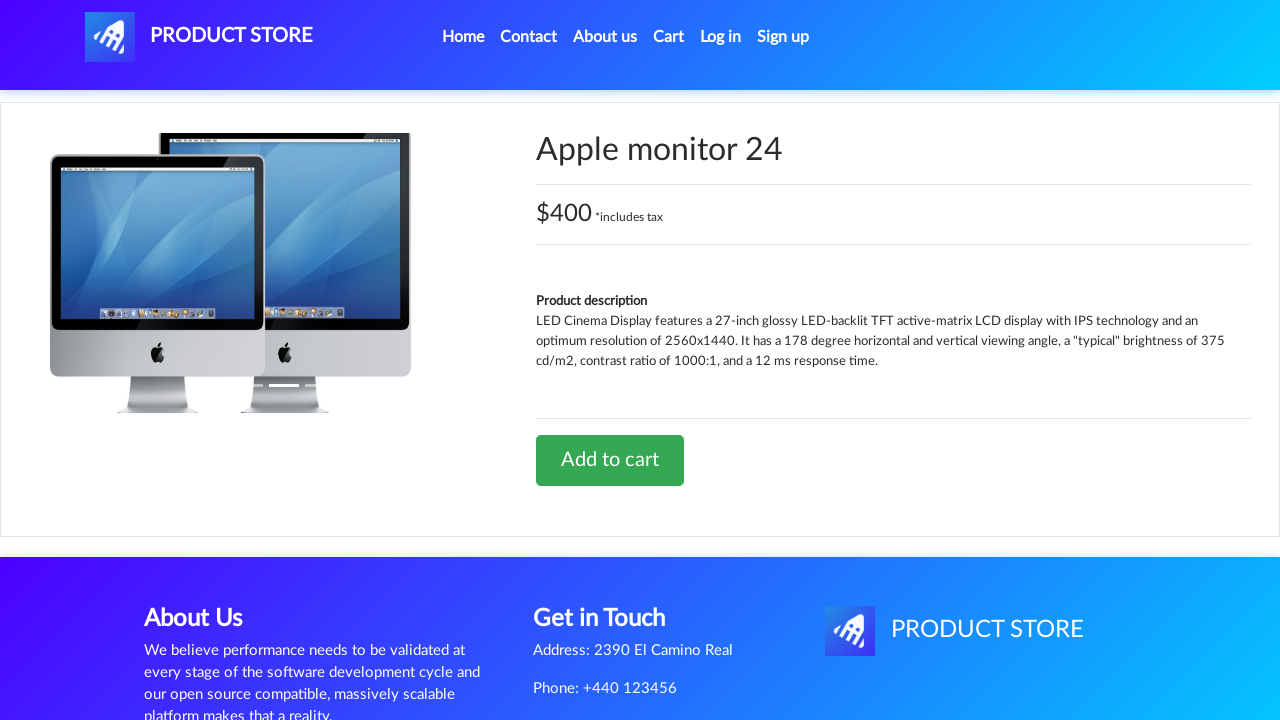

Clicked Add to Cart button at (610, 460) on a.btn-success
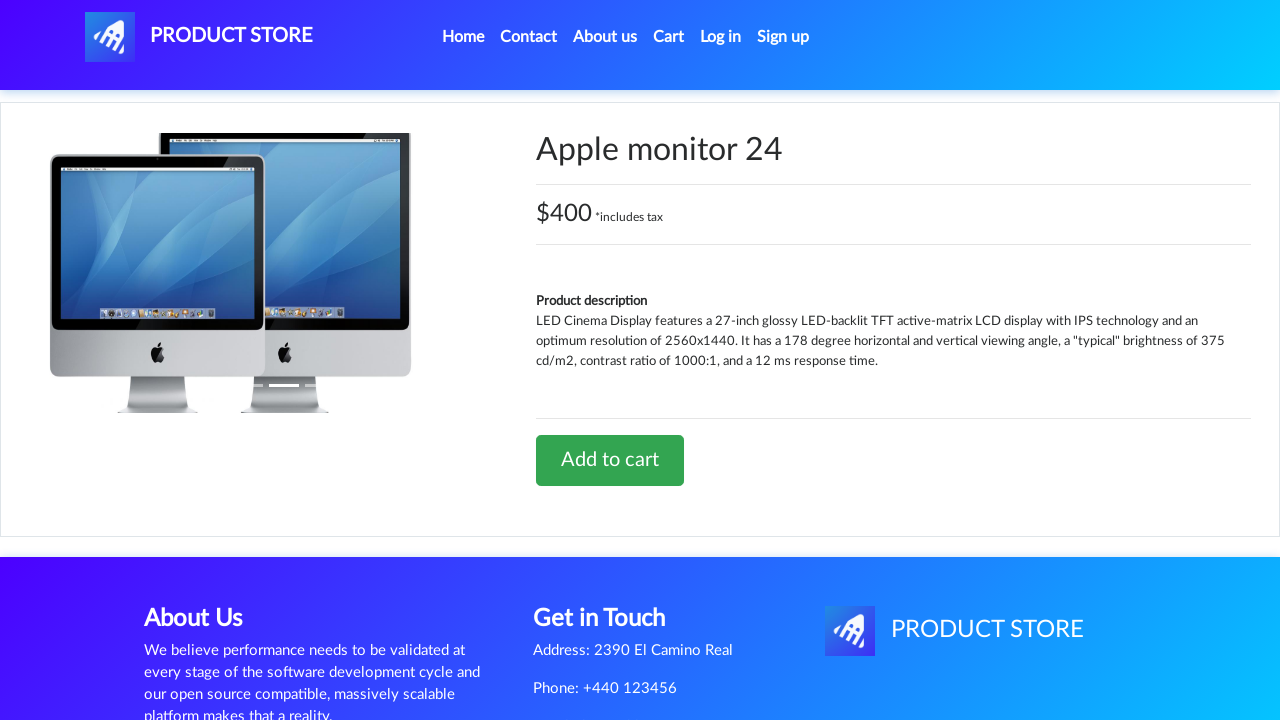

Waited 1 second for product to be added to cart
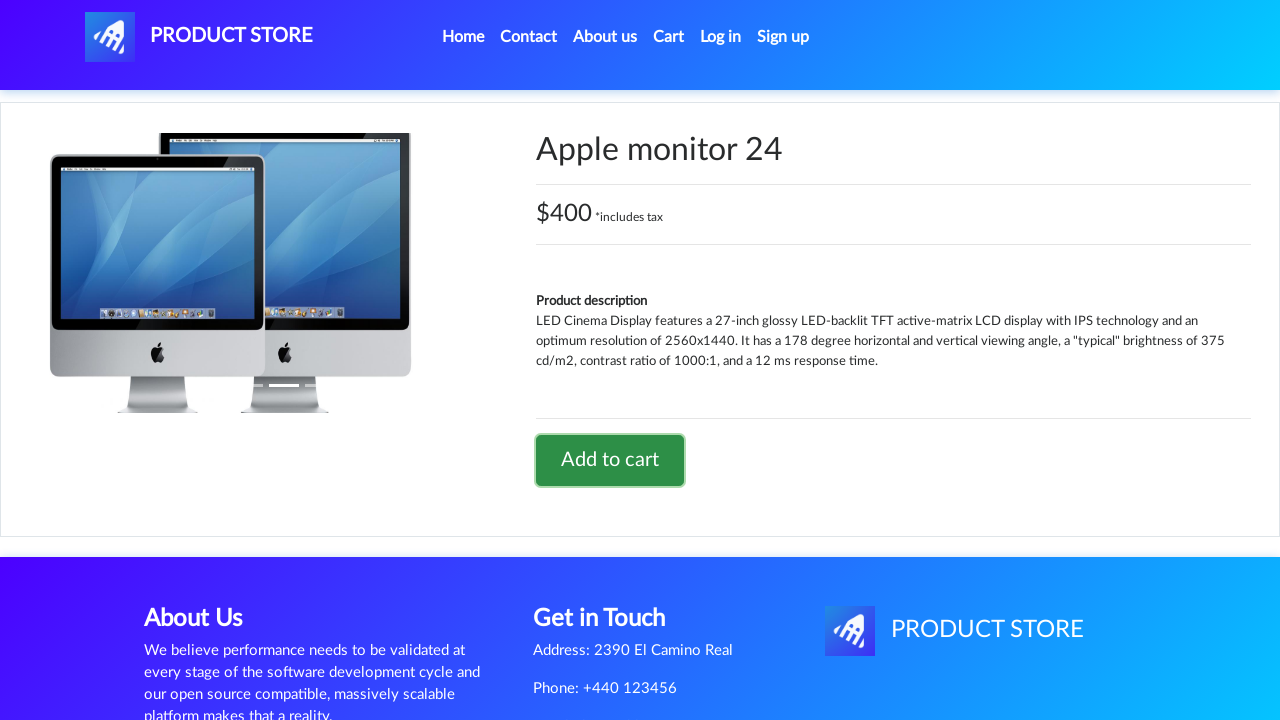

Clicked on cart link to navigate to shopping cart at (669, 37) on a#cartur
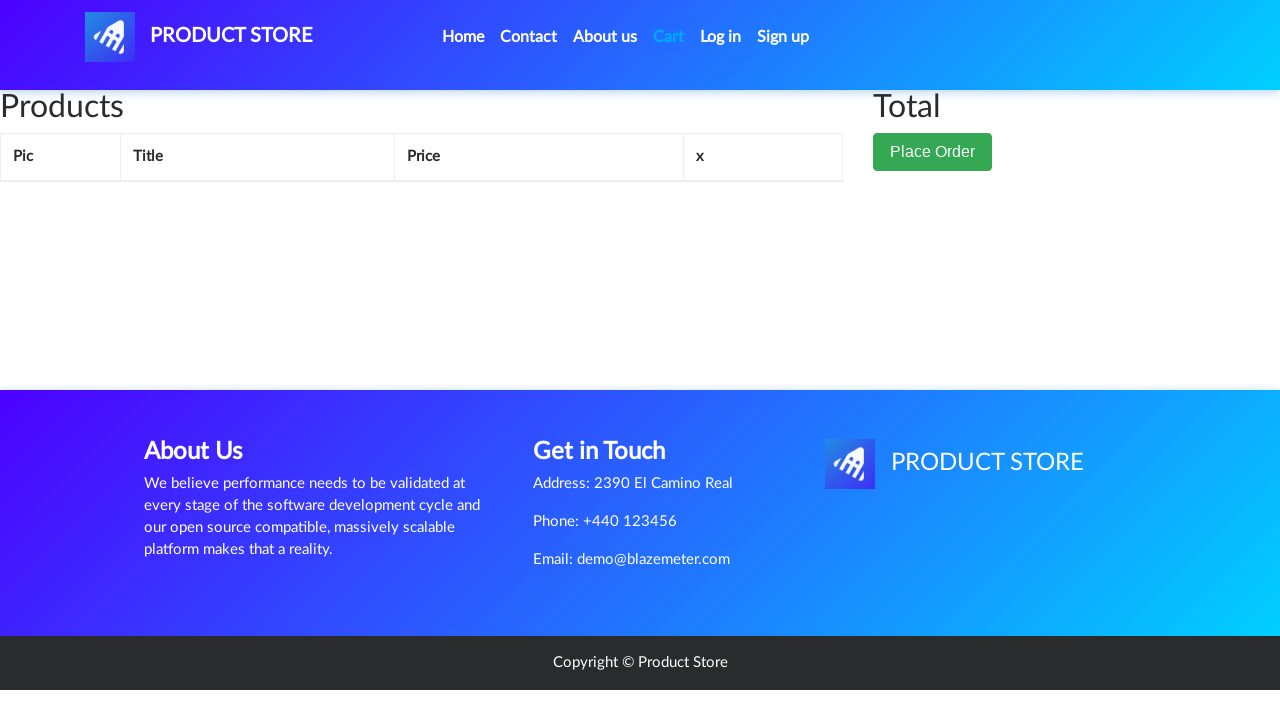

Cart page loaded with cart items table visible
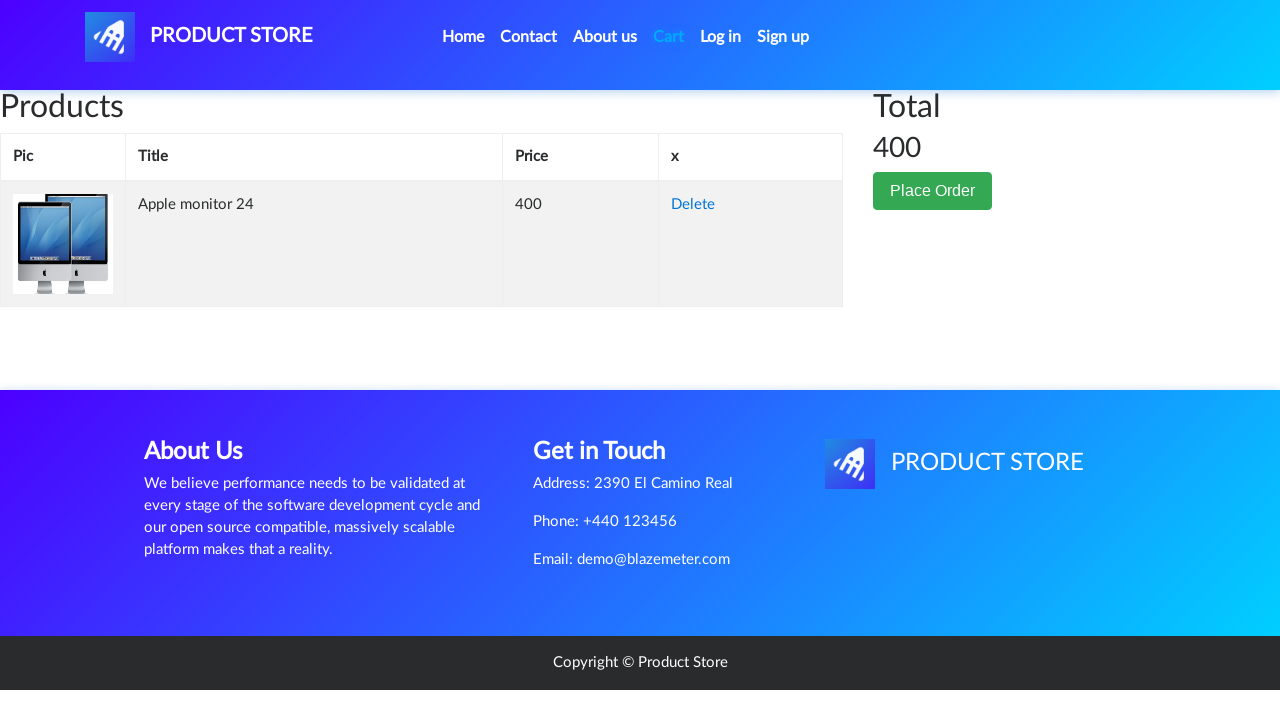

Clicked Place Order button to initiate guest checkout at (933, 191) on button.btn-success
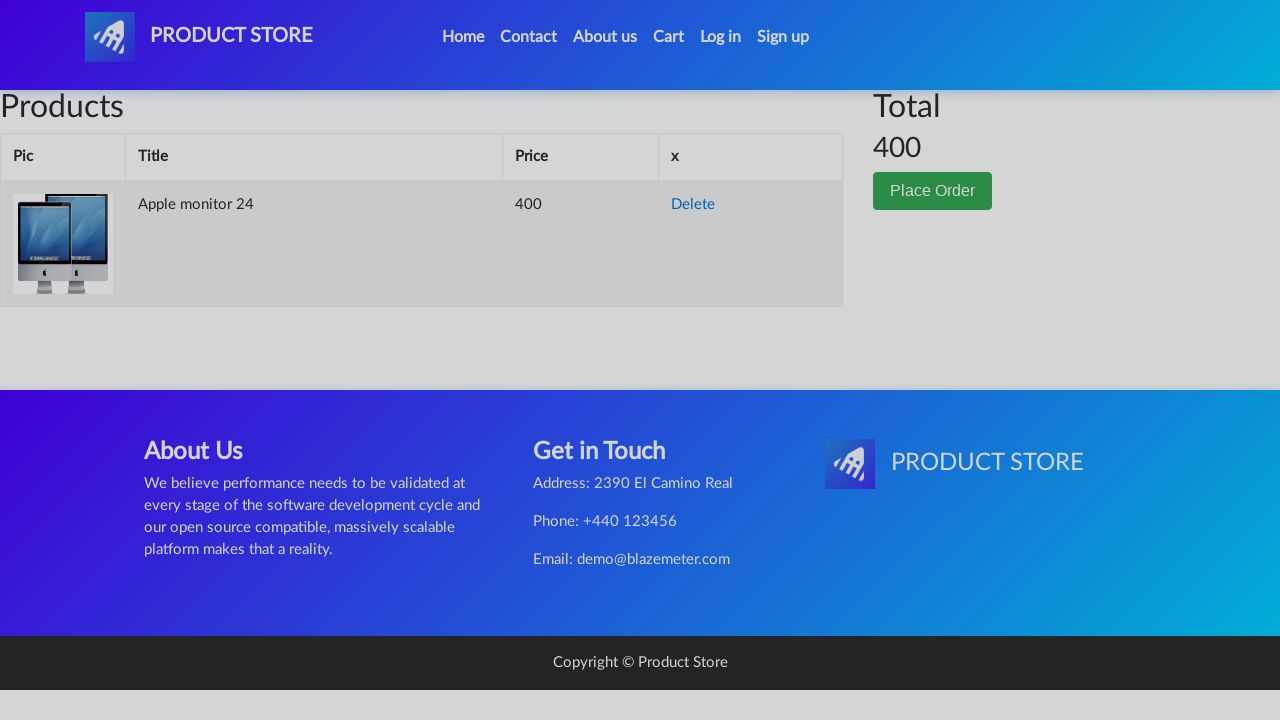

Order modal dialog appeared with checkout form
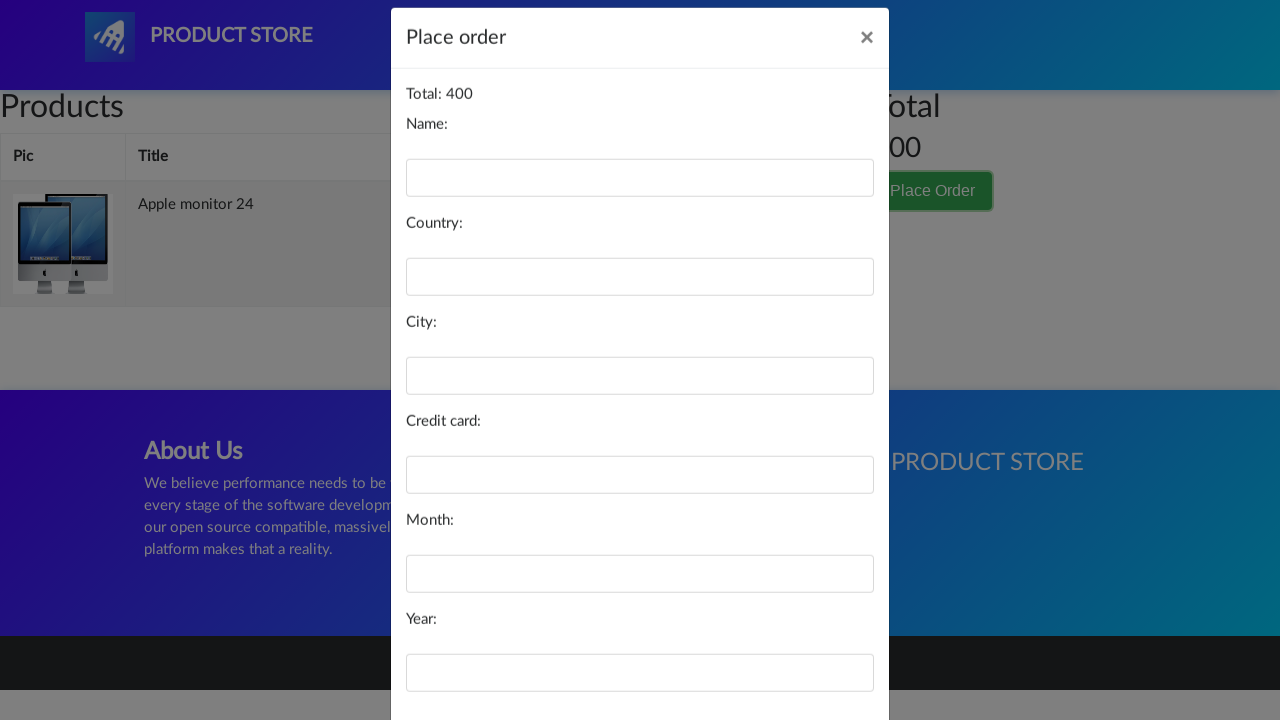

Filled name field with 'Sucheta Samanta' on input#name
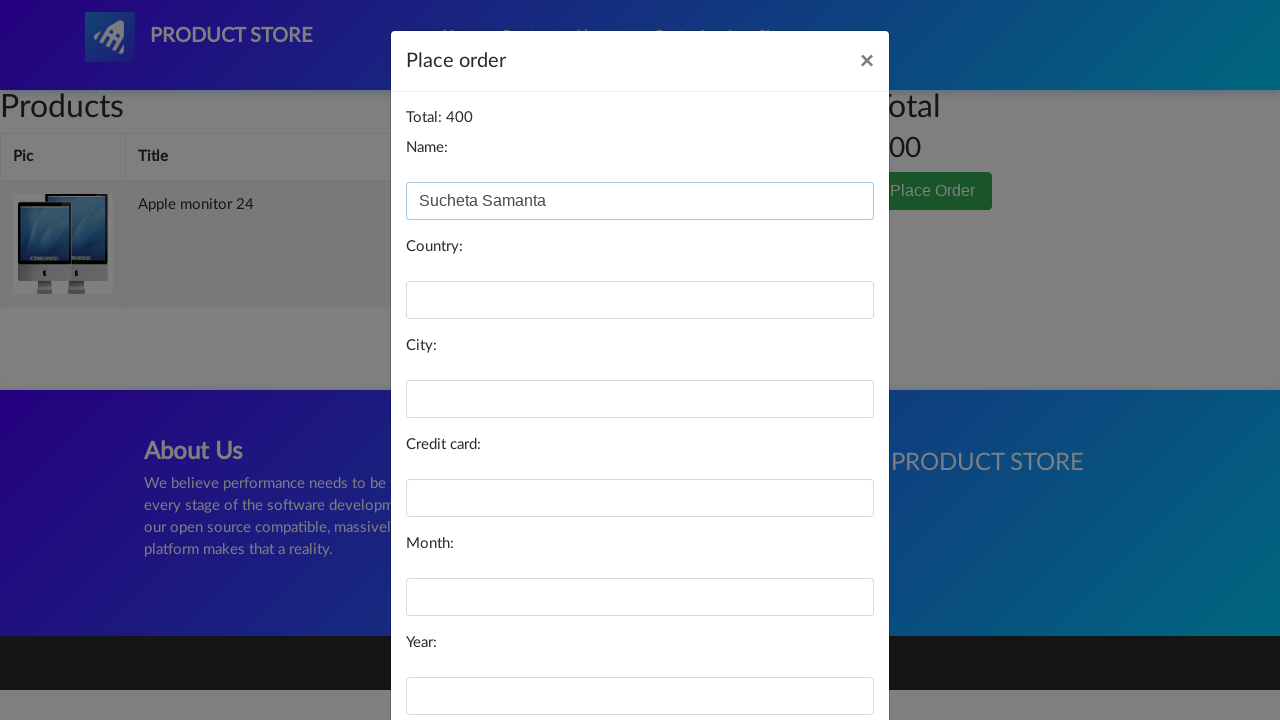

Filled country field with 'India' on input#country
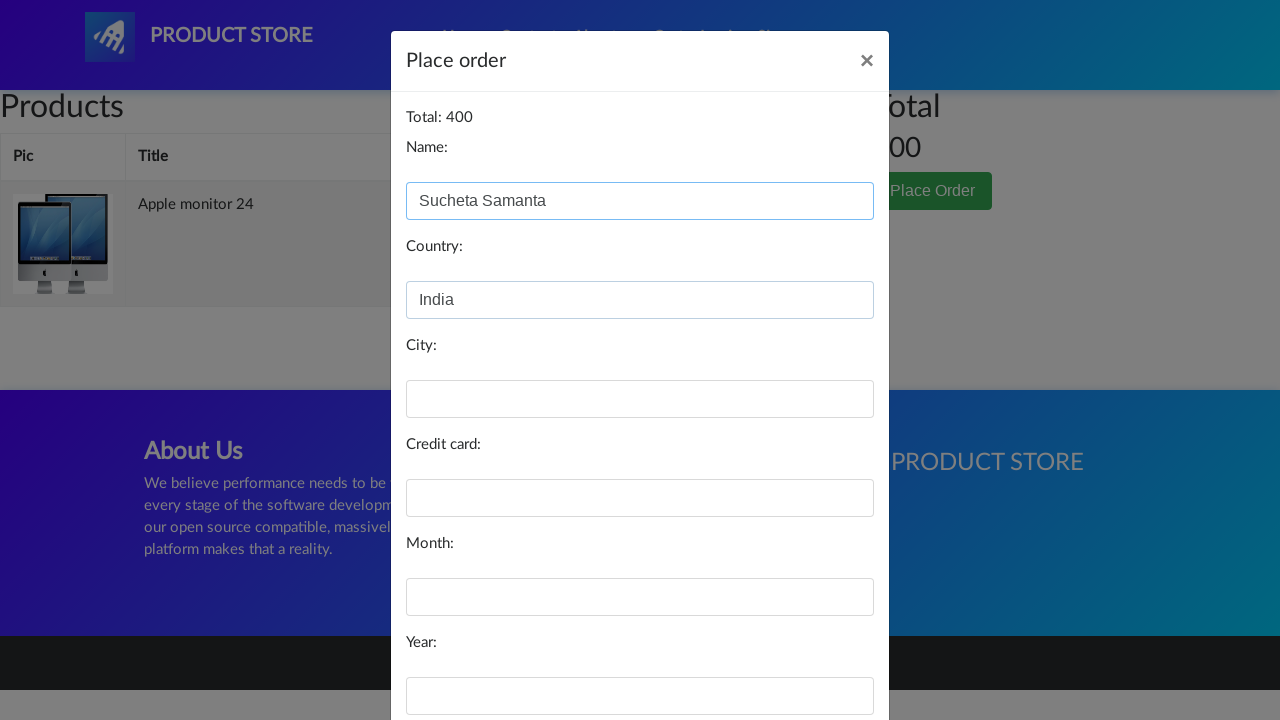

Filled city field with 'Mumbai' on input#city
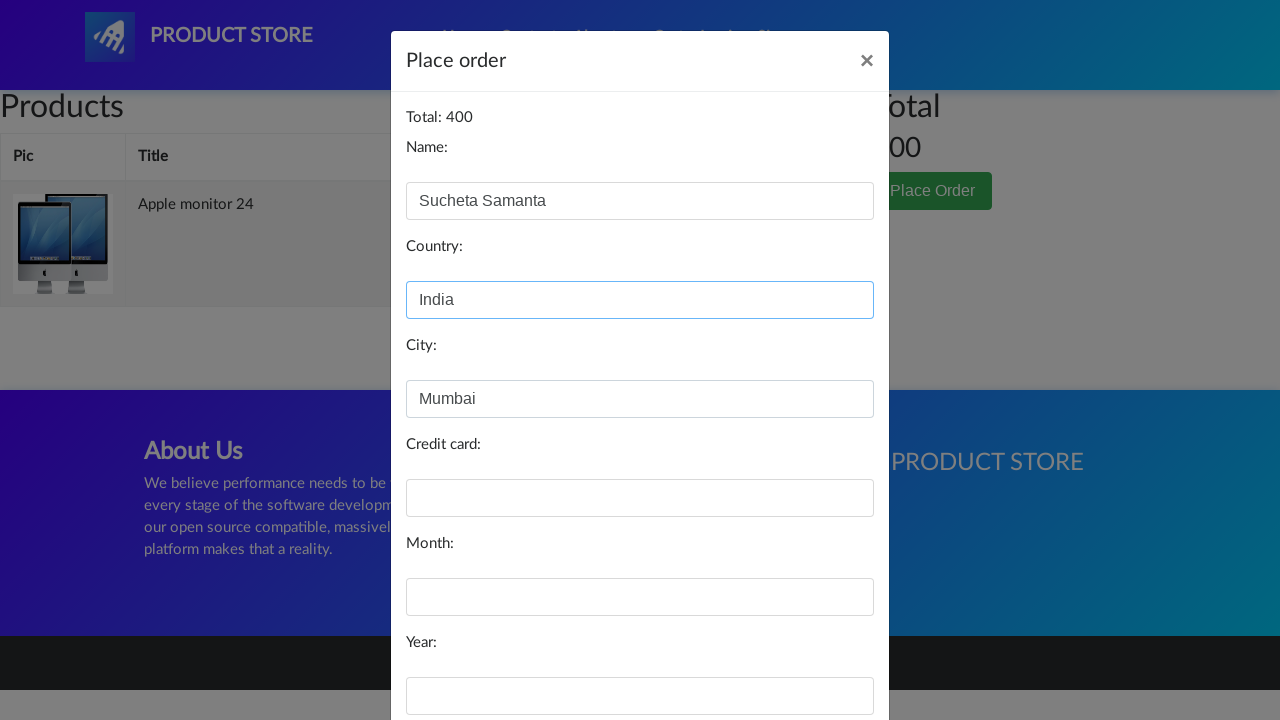

Filled card number field with 'XXXX-XXXX-XXXX-2RTY' on input#card
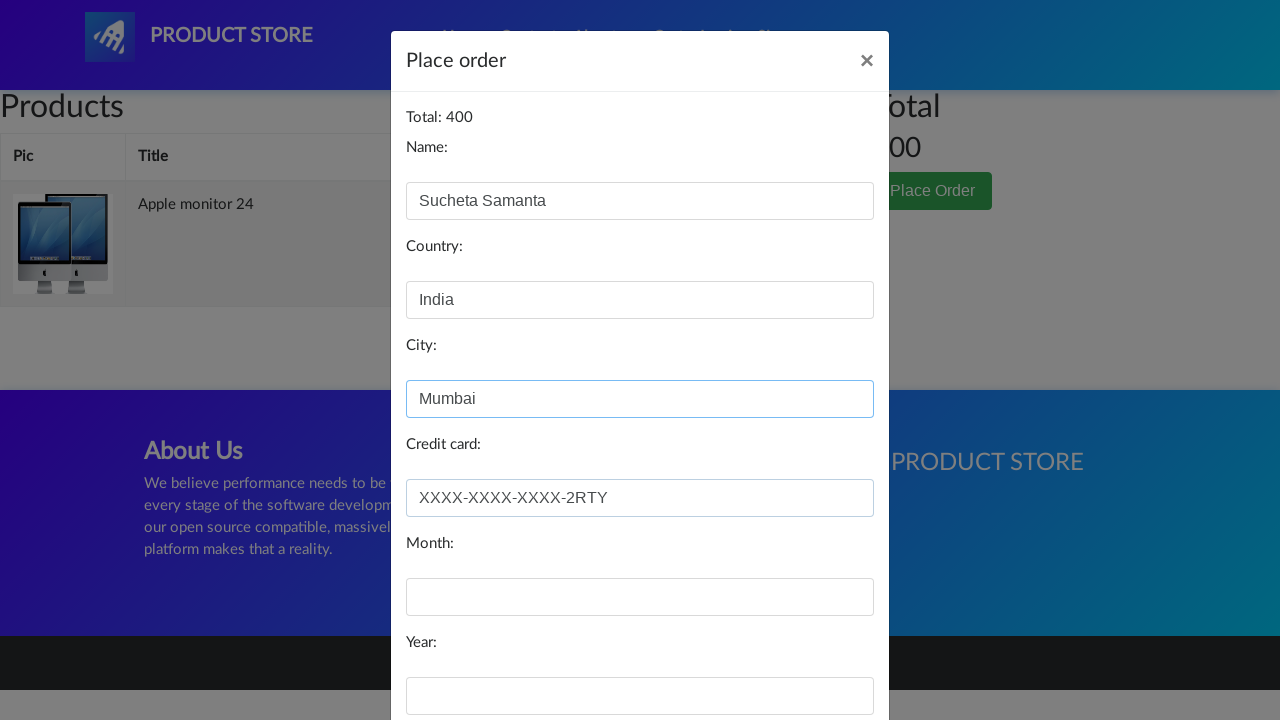

Filled expiration month field with '12' on input#month
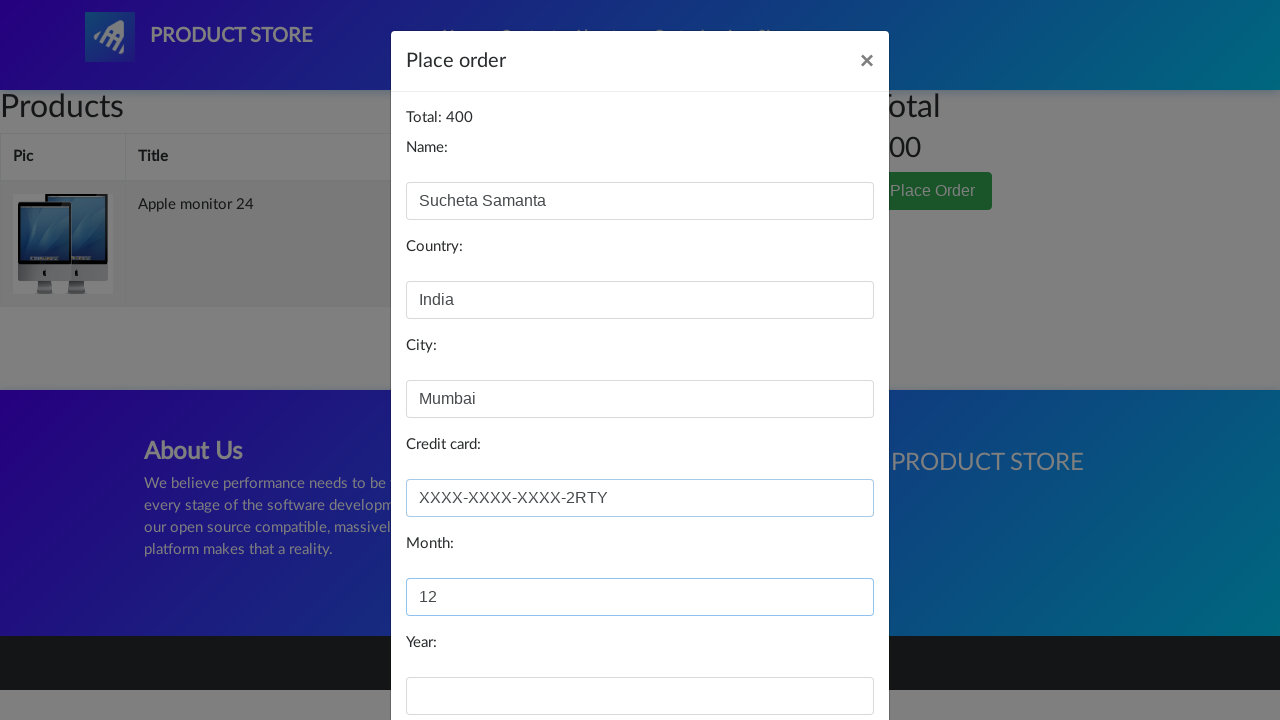

Filled expiration year field with '2024' on input#year
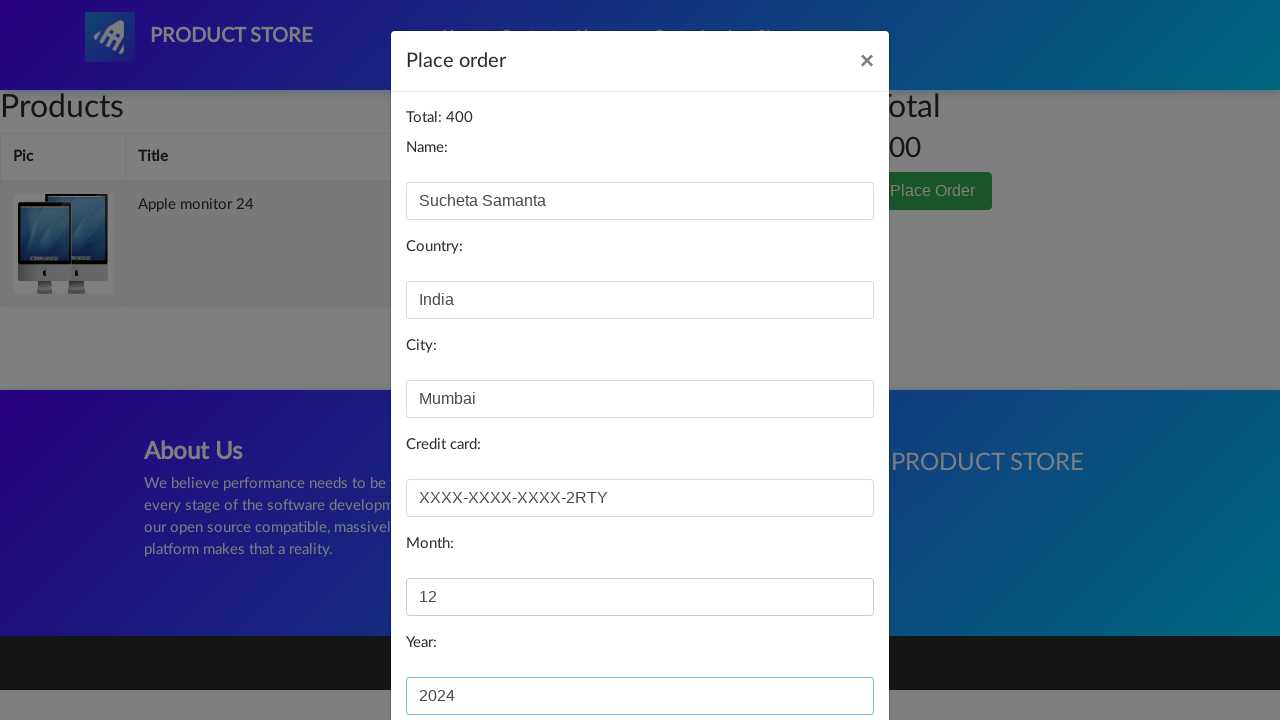

Clicked Purchase Order button to submit guest checkout at (823, 655) on button[onclick='purchaseOrder()']
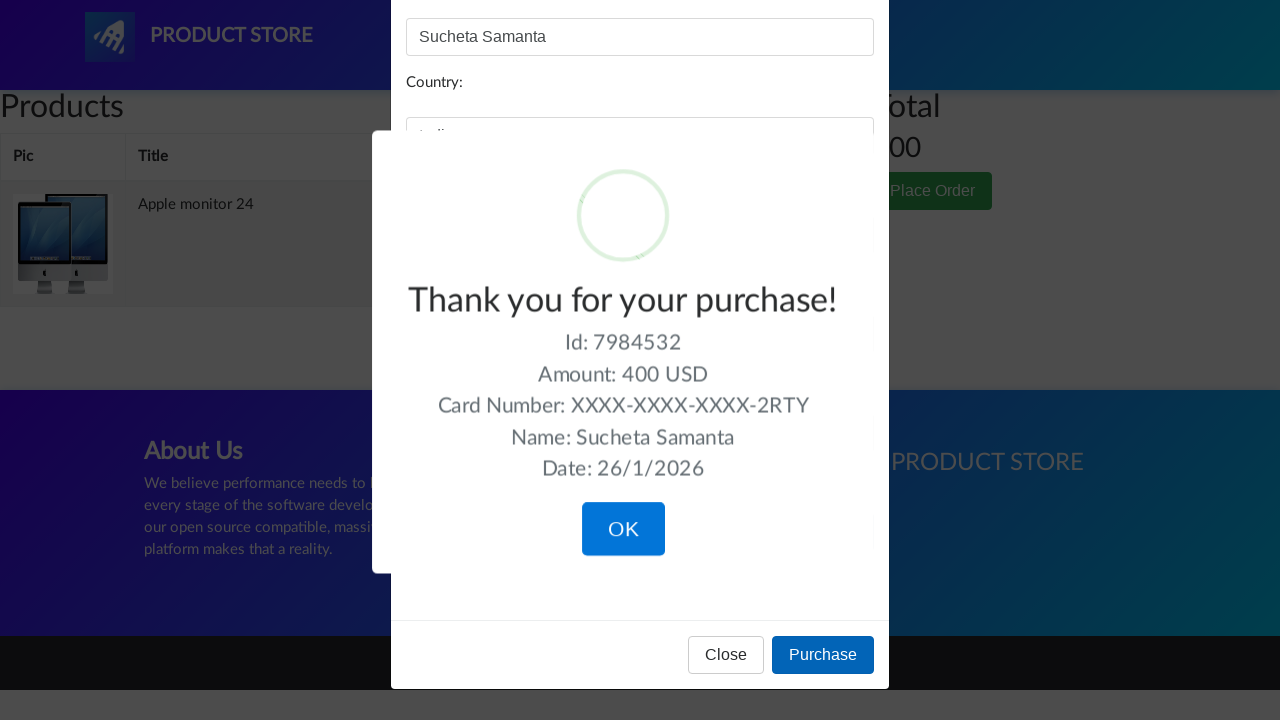

Waited 2 seconds for order processing and confirmation
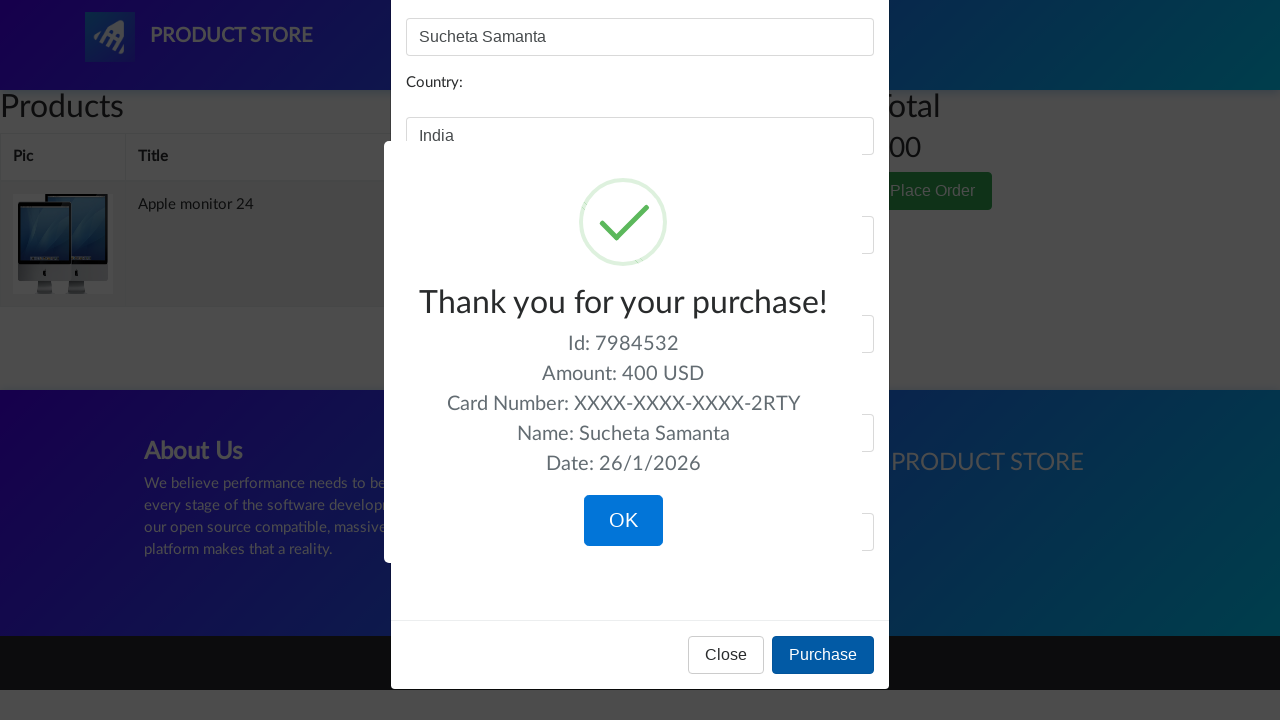

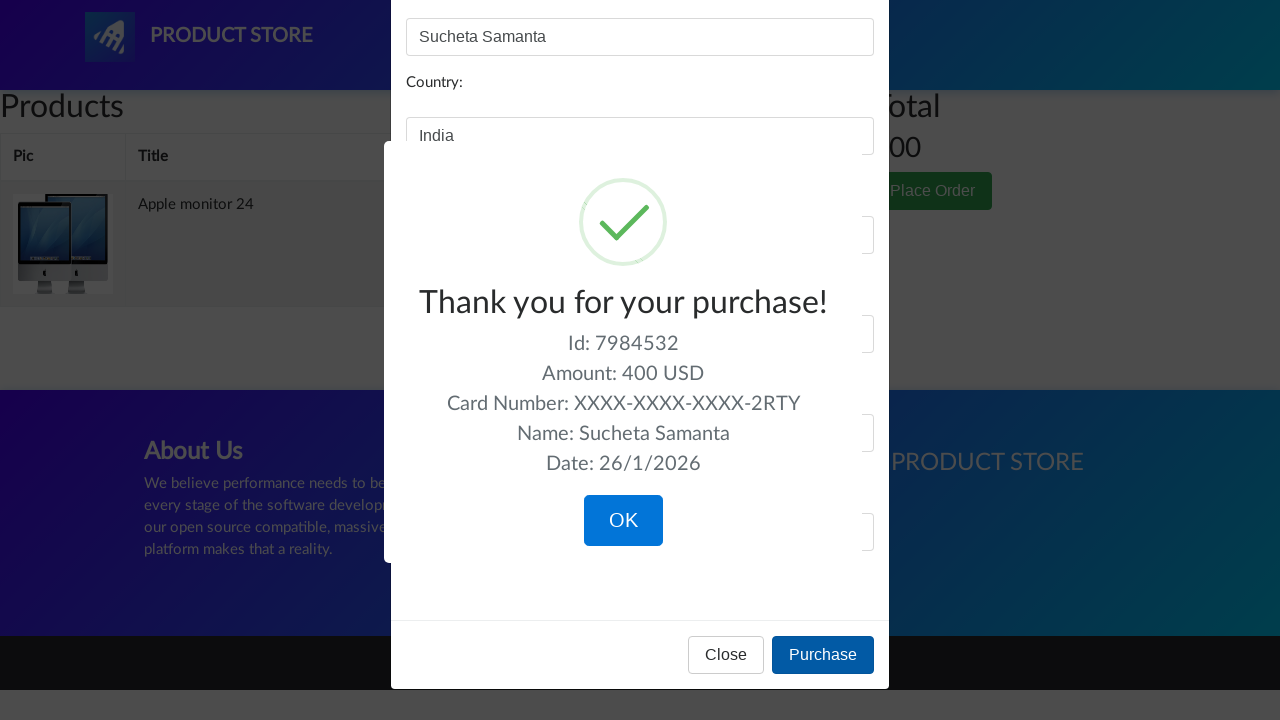